Tests right-click context menu functionality by performing a right-click on a button, selecting "Copy" from the context menu, and accepting the resulting alert

Starting URL: http://swisnl.github.io/jQuery-contextMenu/demo.html

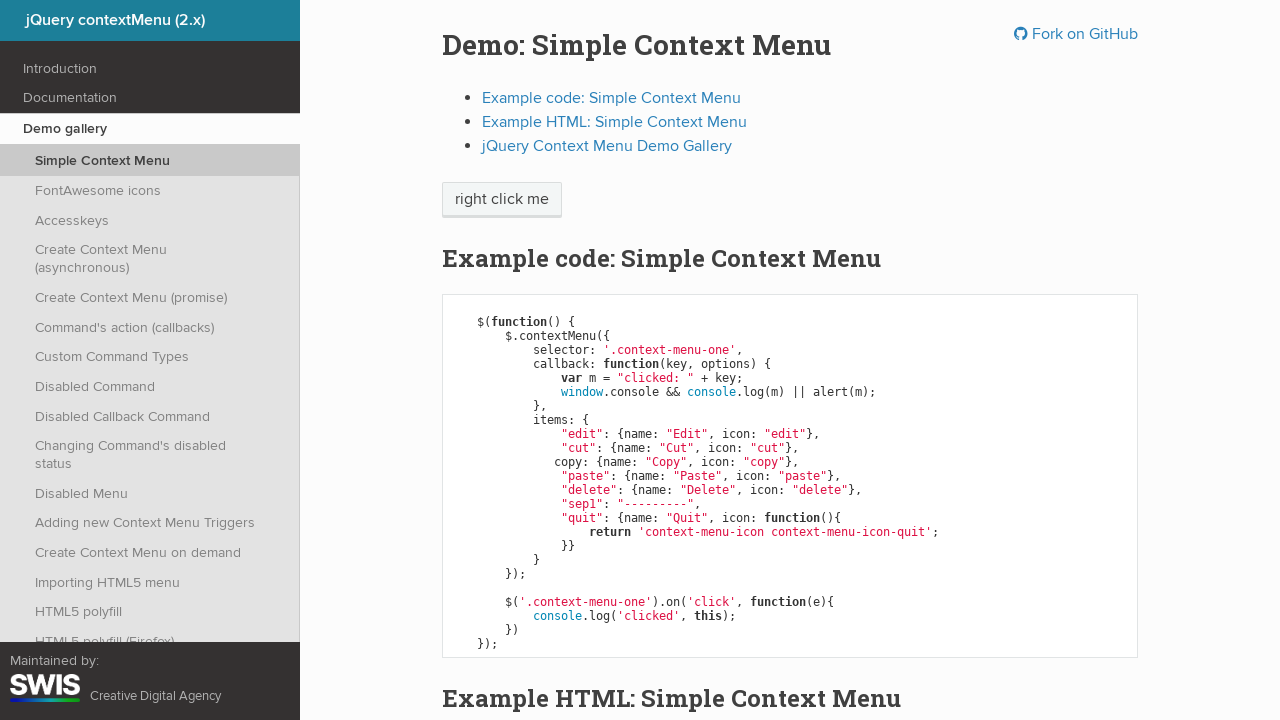

Located the context menu button element
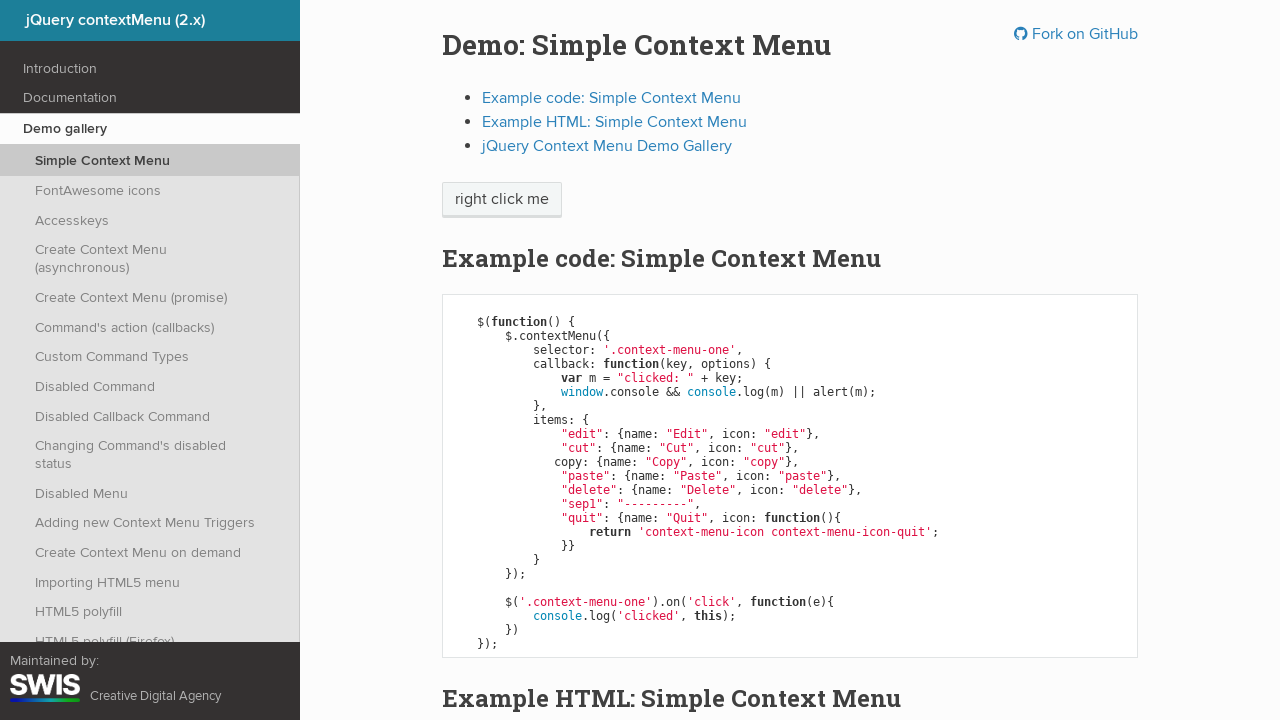

Performed right-click on the button to open context menu at (502, 200) on xpath=(//span[@class='context-menu-one btn btn-neutral'])[1]
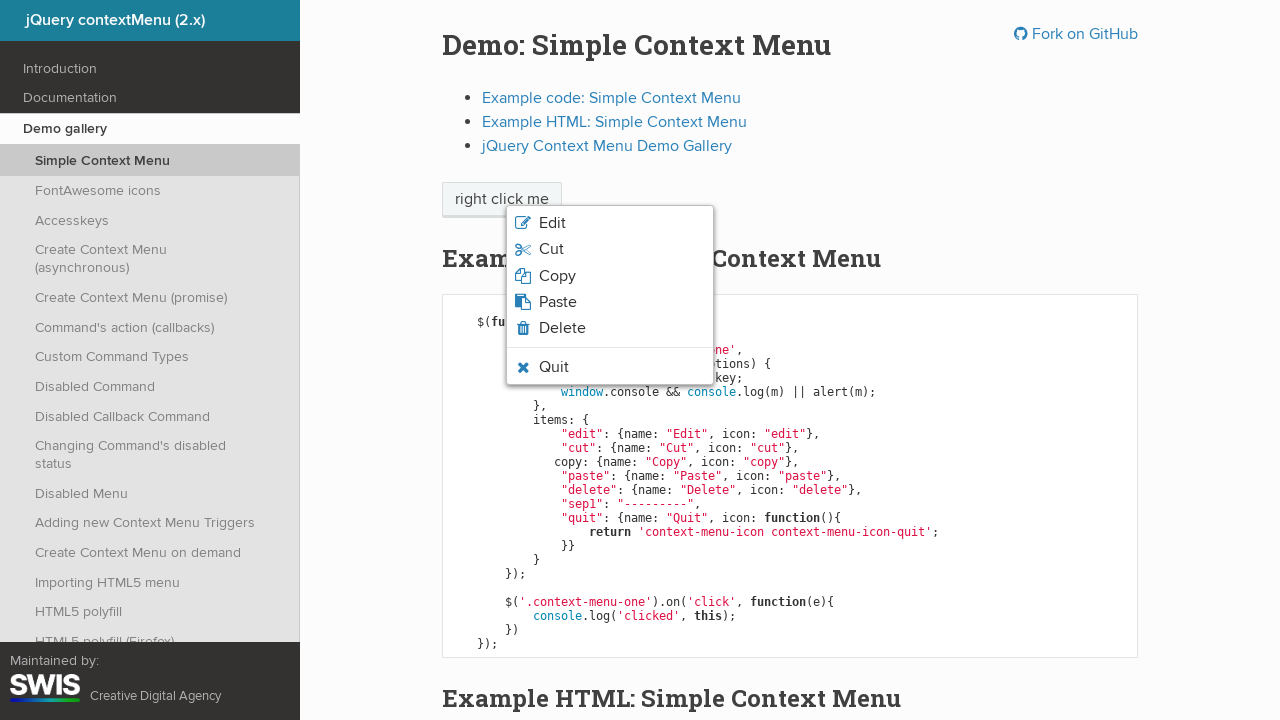

Clicked 'Copy' option from the context menu at (557, 276) on xpath=//span[normalize-space()='Copy']
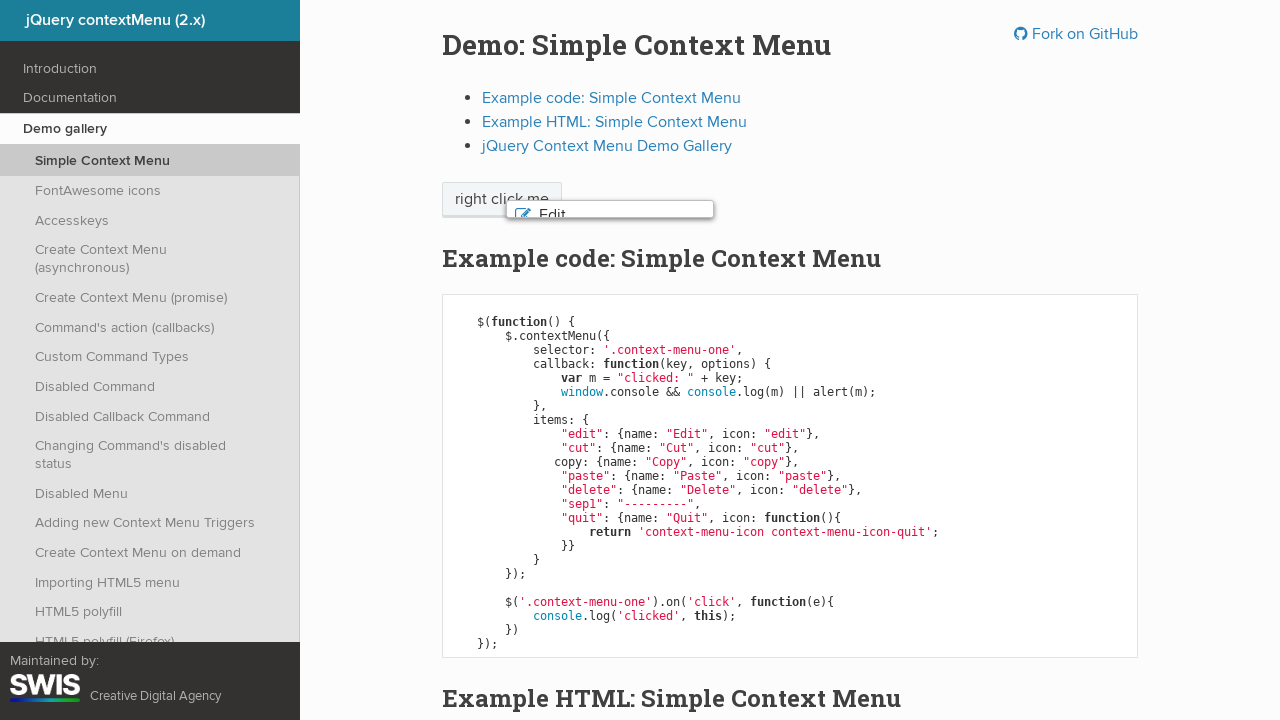

Alert handler registered to accept dialog
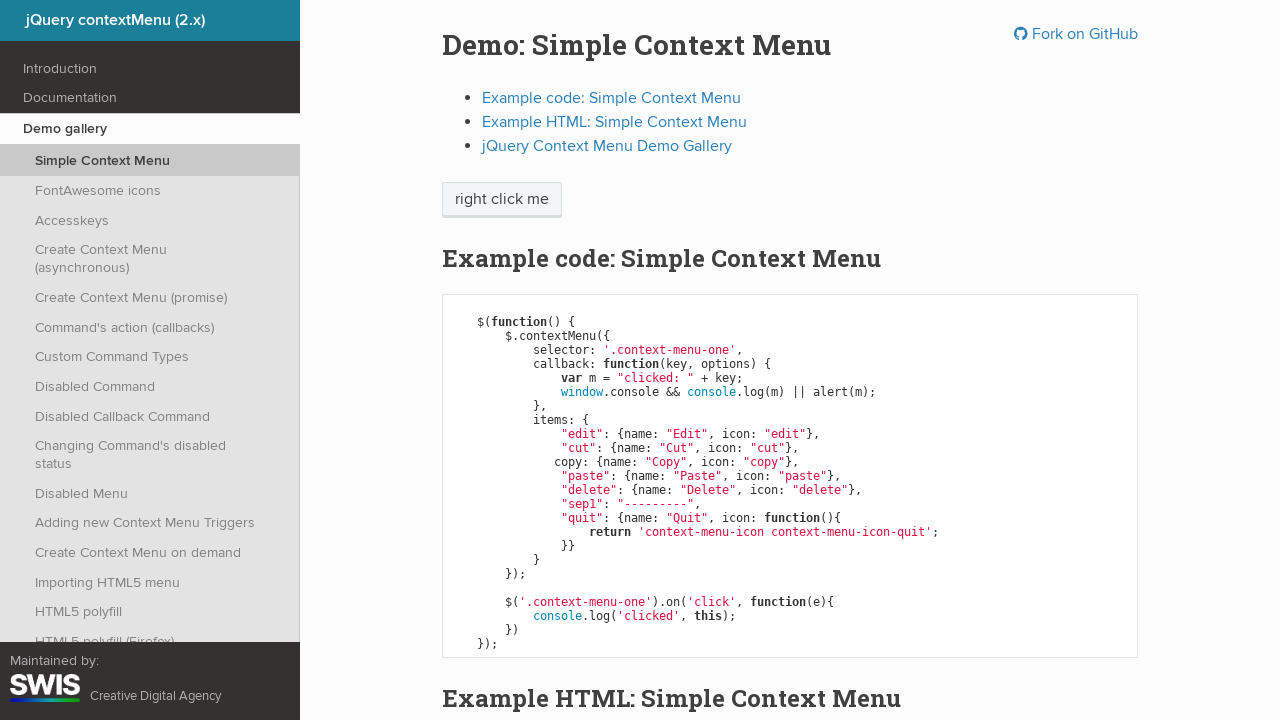

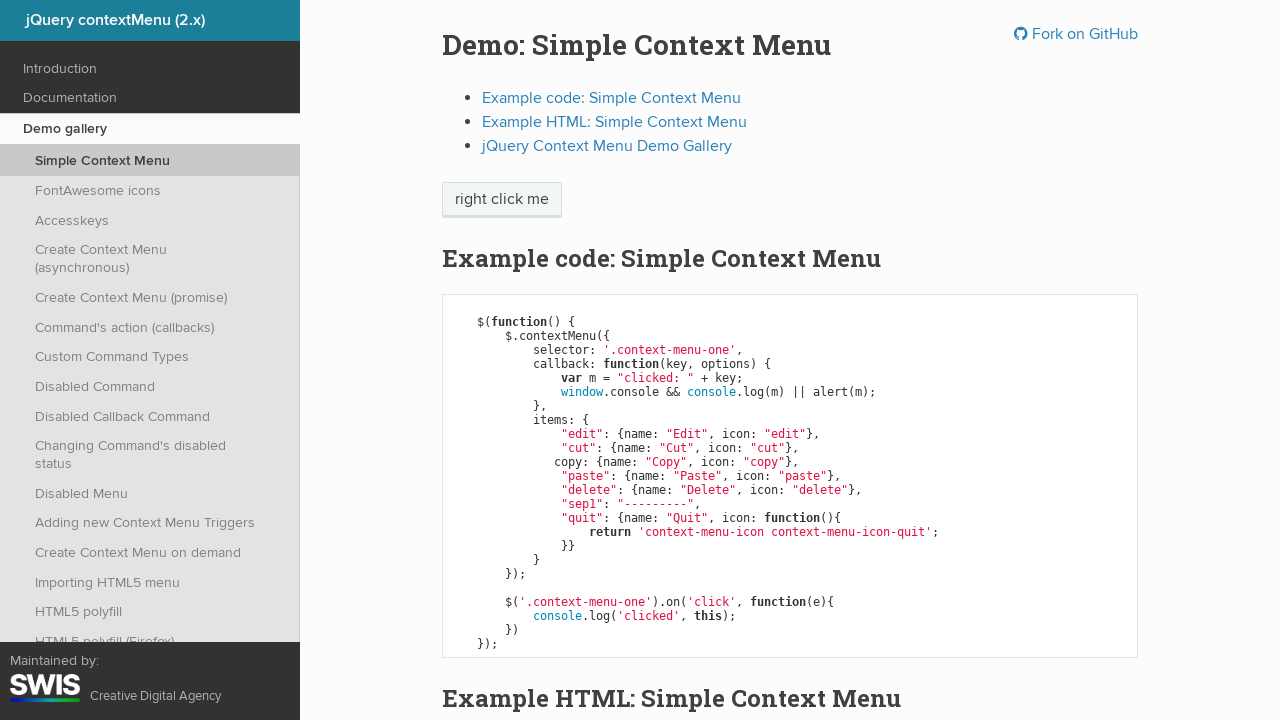